Tests that todo data persists after page reload

Starting URL: https://demo.playwright.dev/todomvc

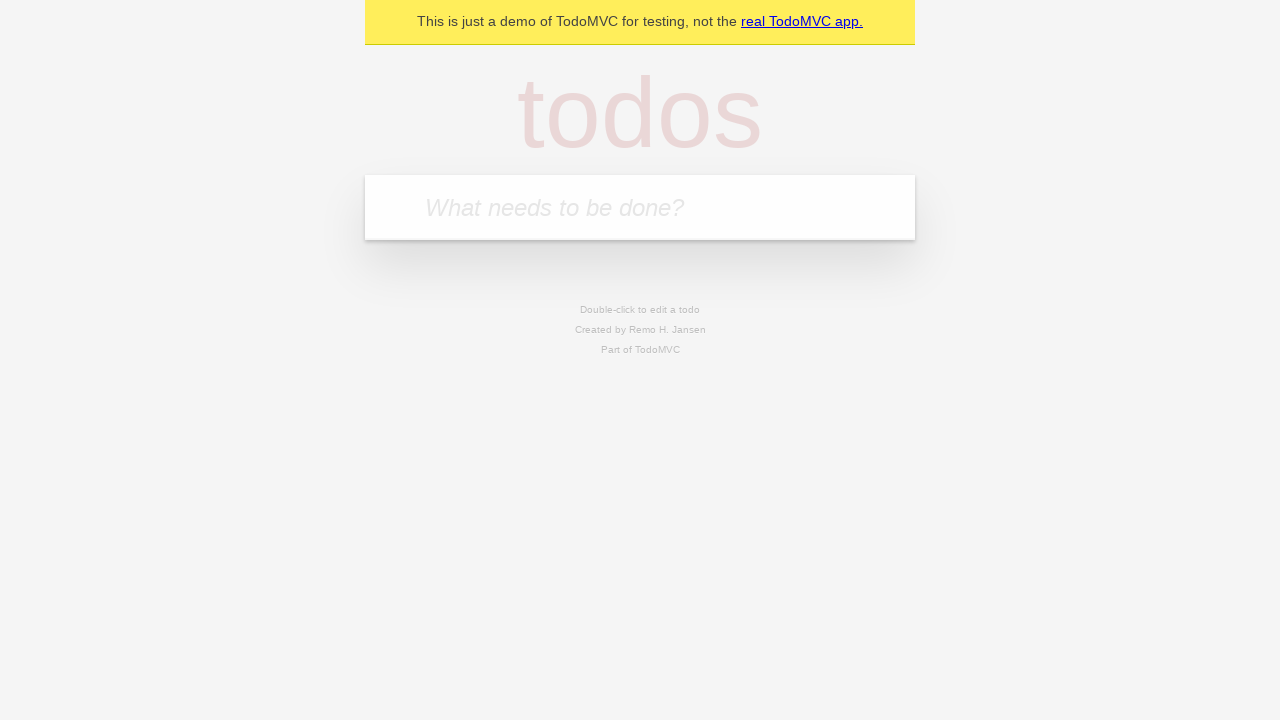

Filled todo input with 'buy some cheese' on internal:attr=[placeholder="What needs to be done?"i]
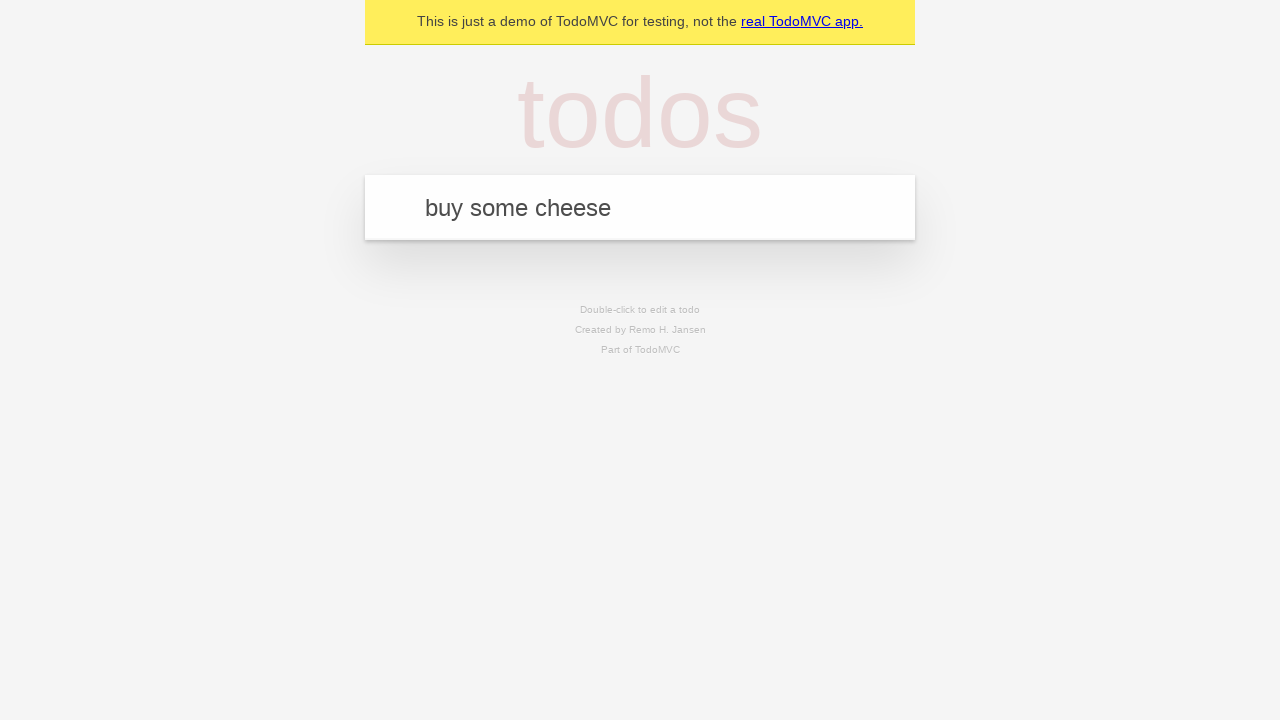

Pressed Enter to add first todo on internal:attr=[placeholder="What needs to be done?"i]
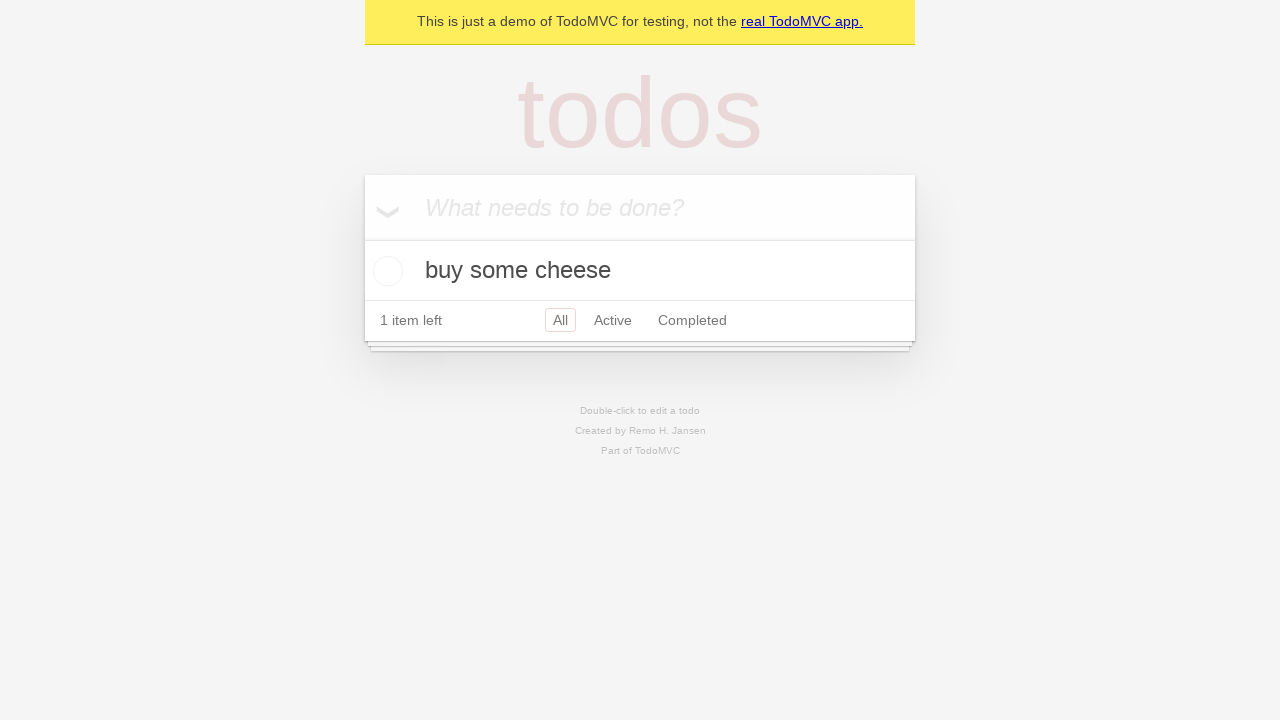

Filled todo input with 'feed the cat' on internal:attr=[placeholder="What needs to be done?"i]
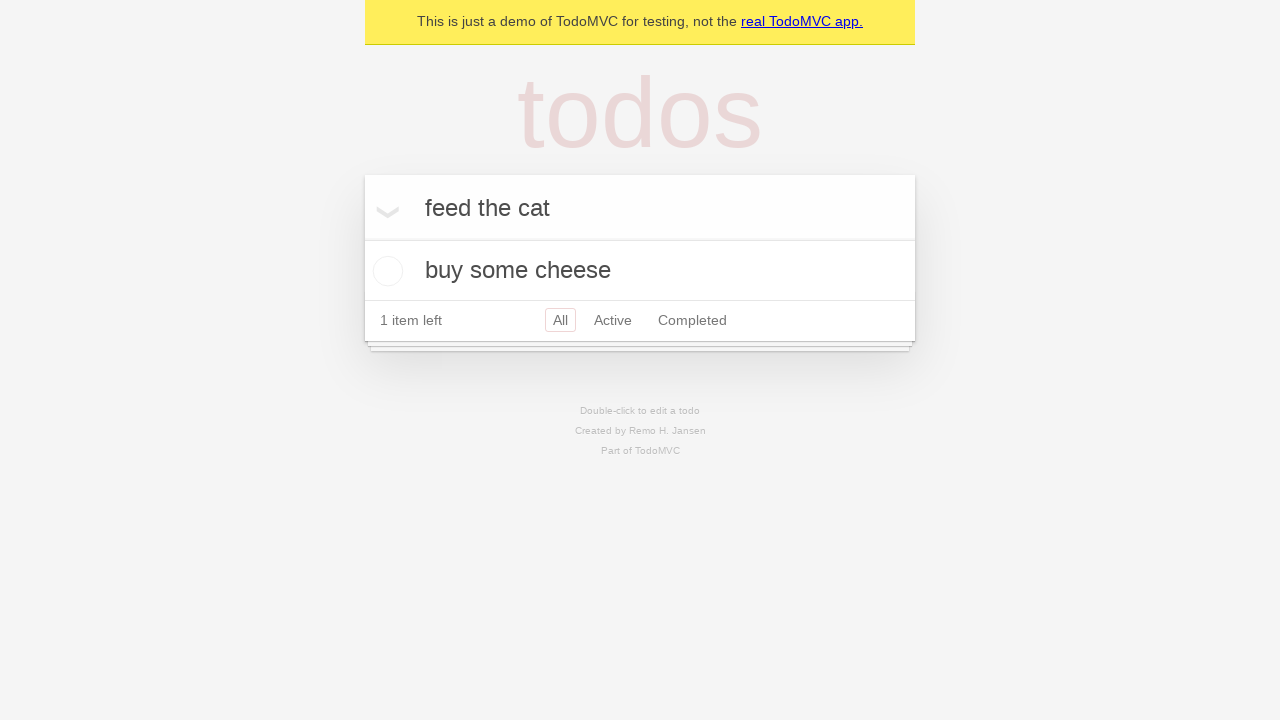

Pressed Enter to add second todo on internal:attr=[placeholder="What needs to be done?"i]
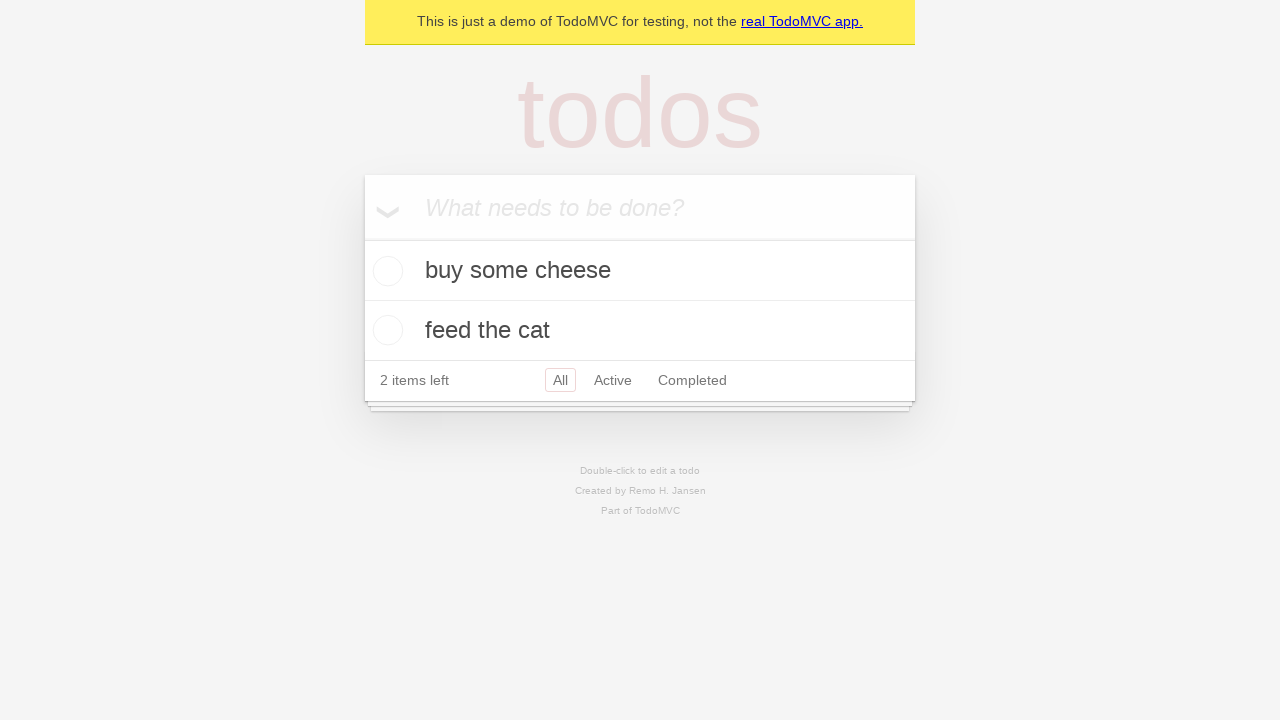

Located all todo items
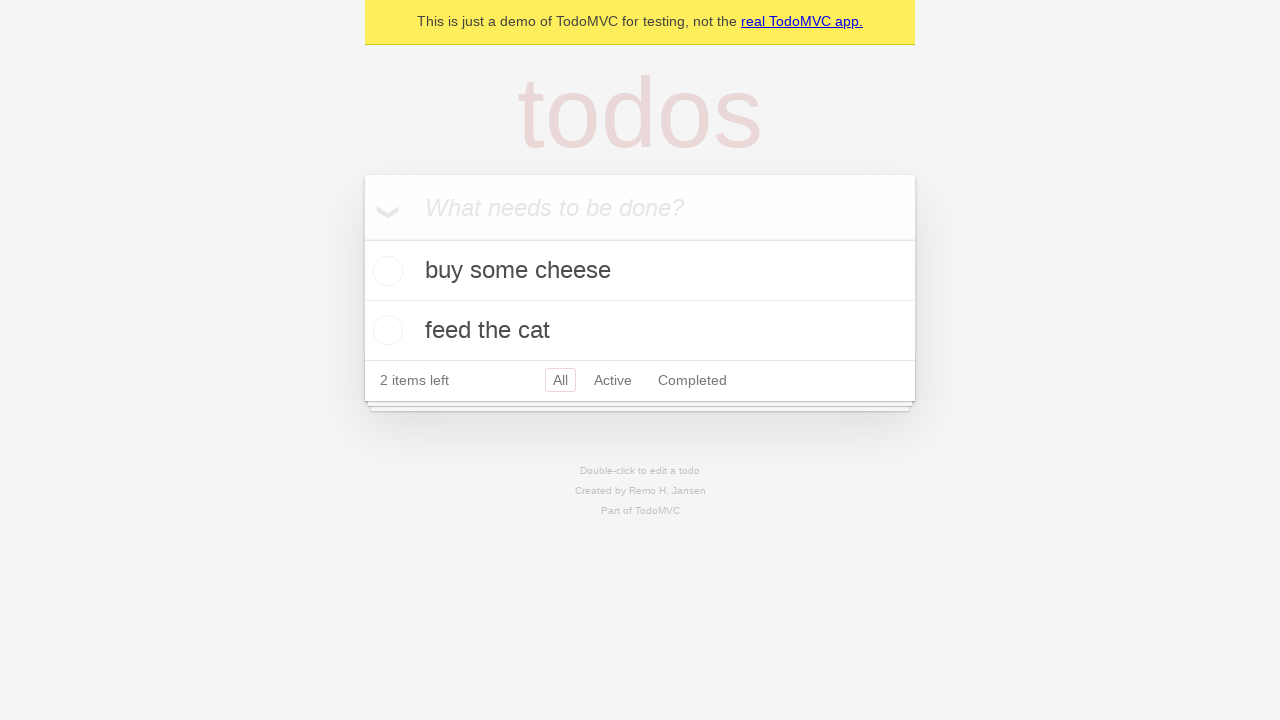

Located checkbox for first todo item
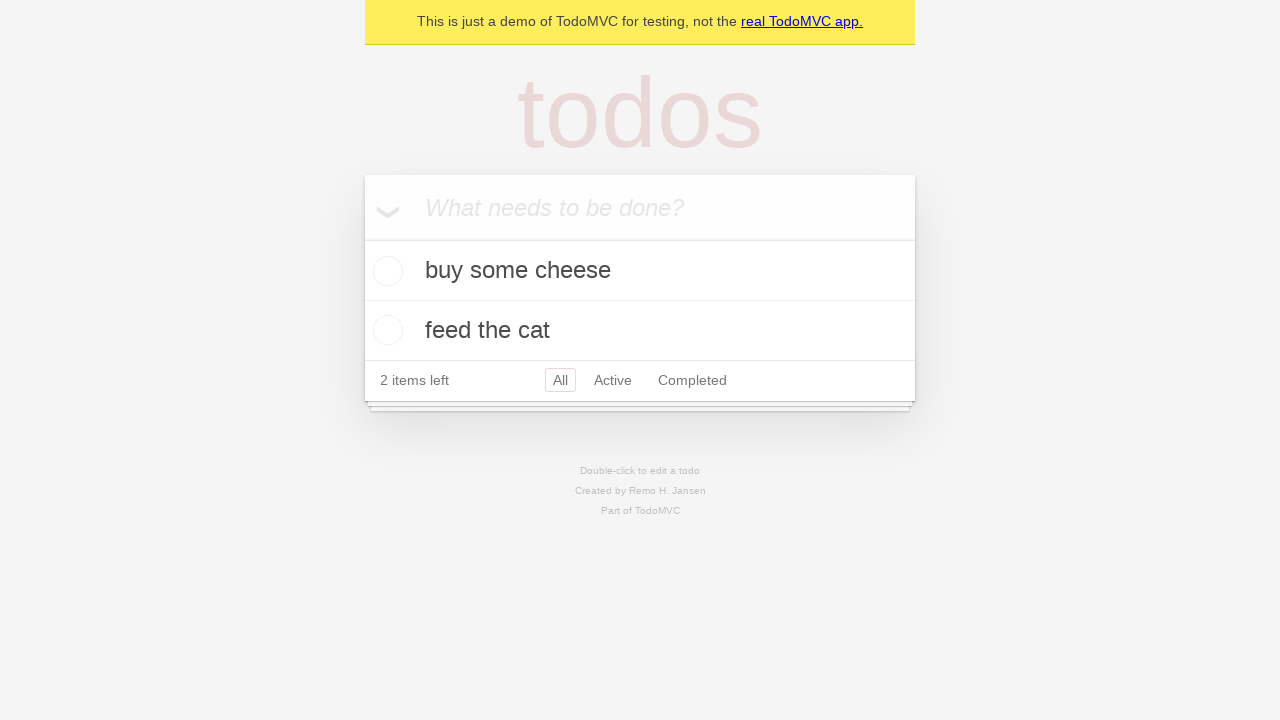

Checked the first todo item at (385, 271) on internal:testid=[data-testid="todo-item"s] >> nth=0 >> internal:role=checkbox
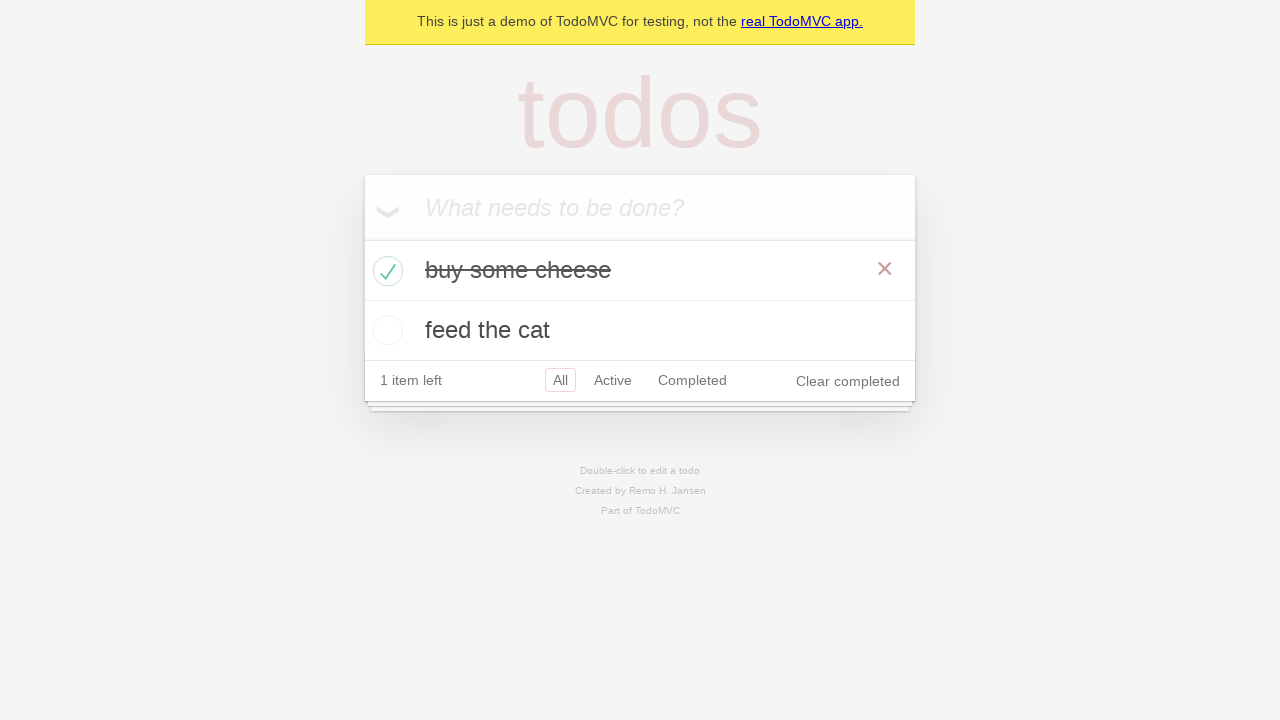

Reloaded the page
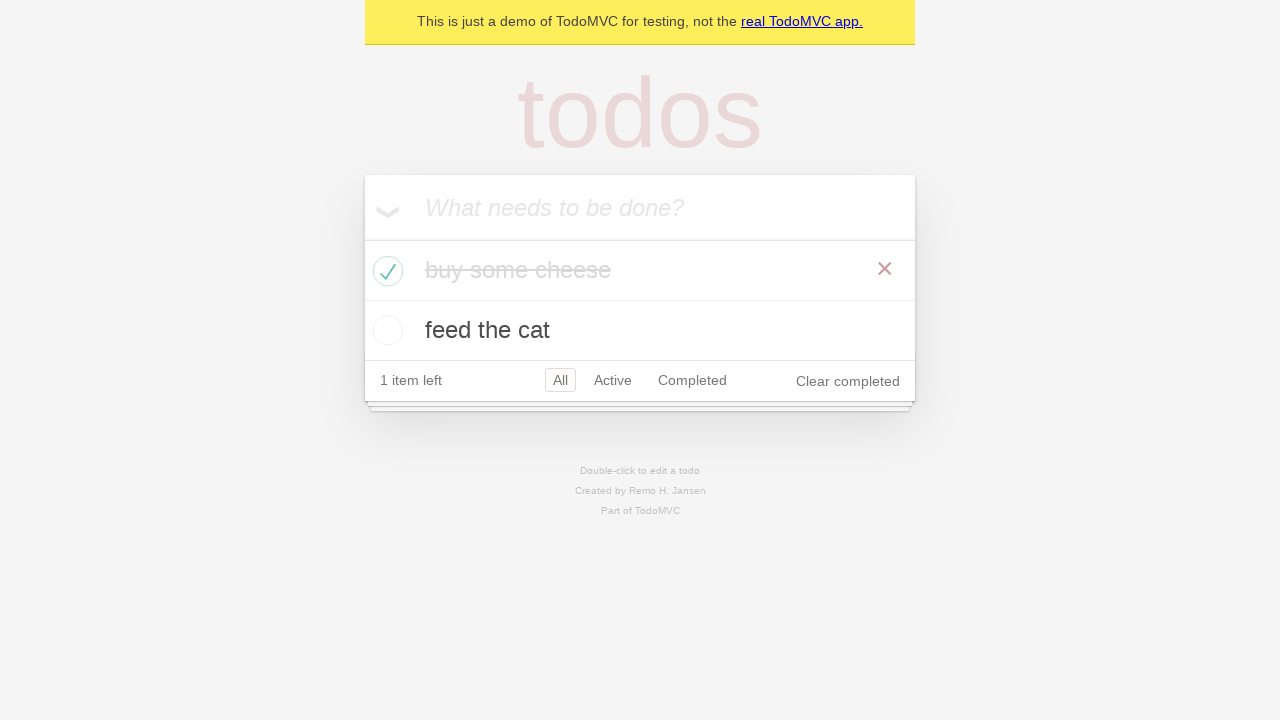

Verified todo items persisted after page reload
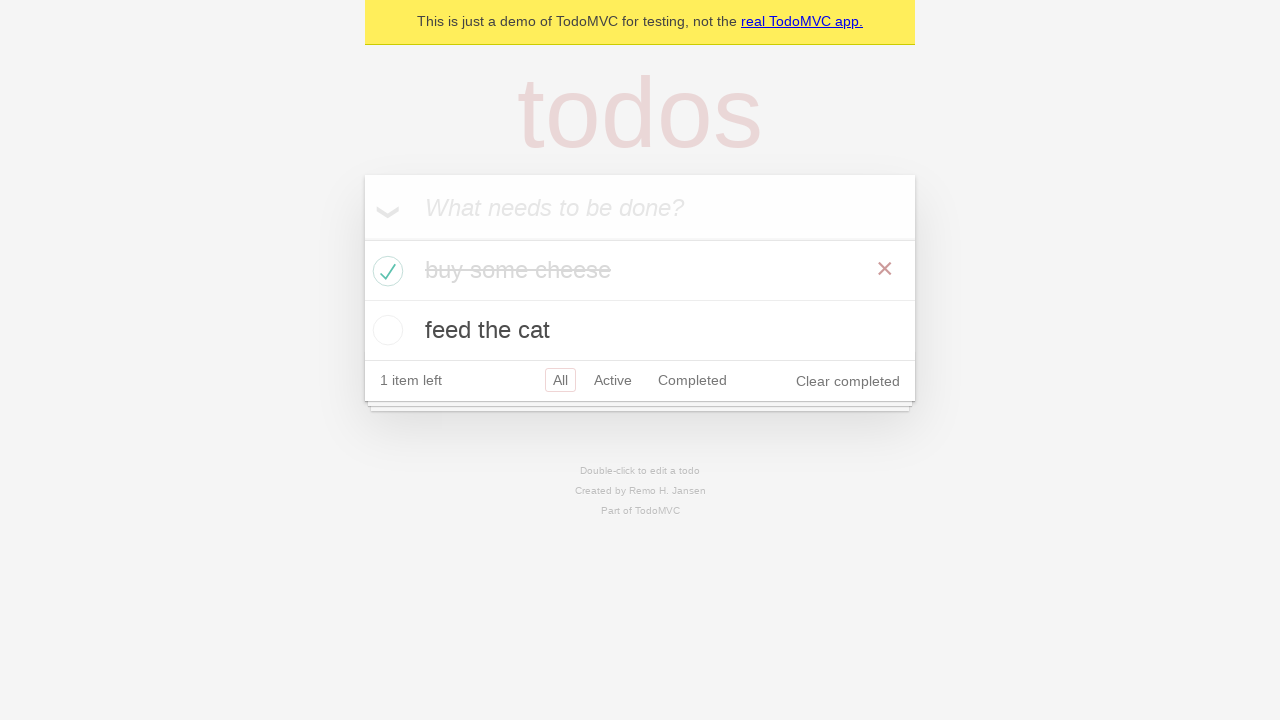

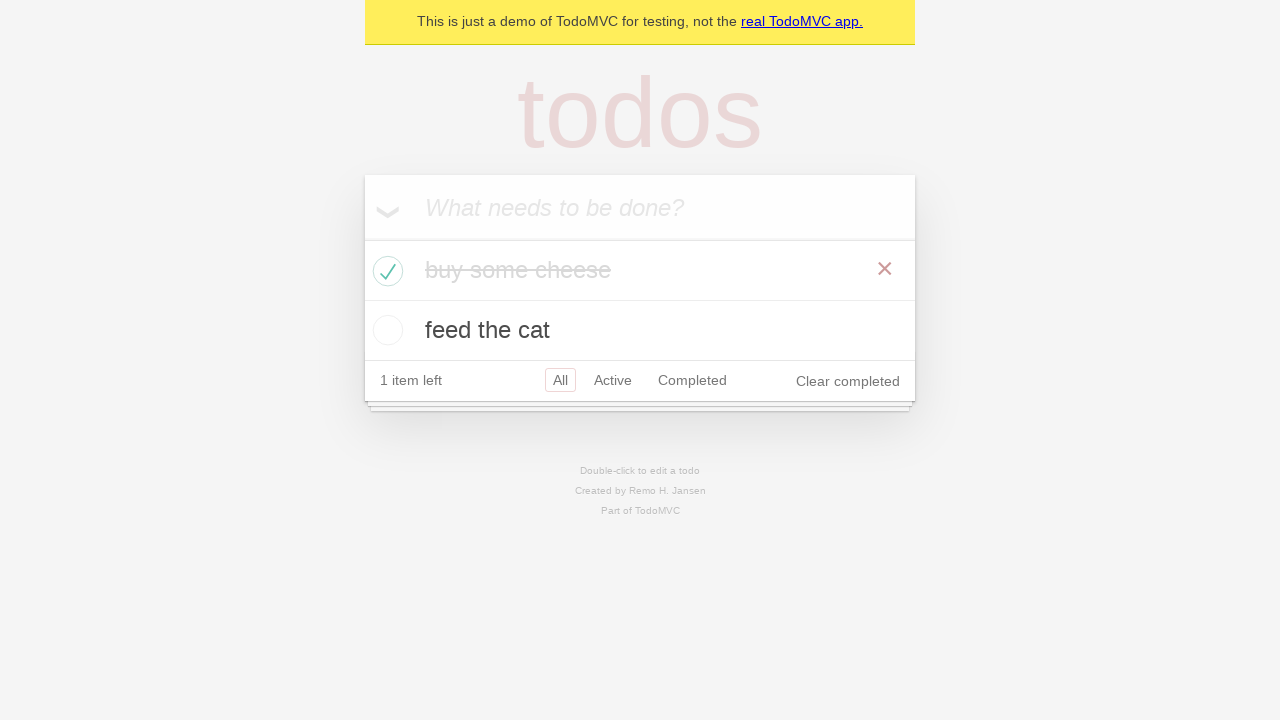